Tests an e-commerce shopping flow by selecting the "Bebidas" (Drinks) category, adding multiple drink products and a "Rissole médio" product to cart, adjusting quantities, and completing the checkout process.

Starting URL: https://shopcart-challenge.4all.com/

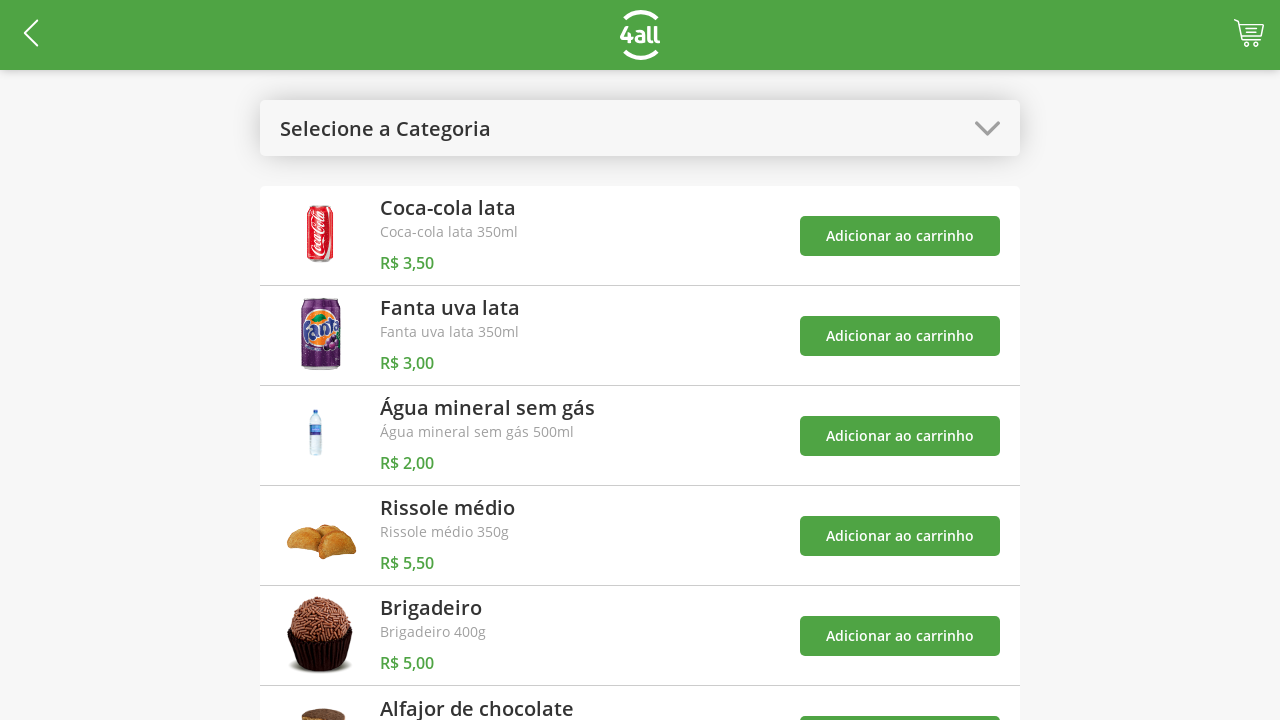

Clicked 'Select Category' button to open categories dropdown at (640, 128) on #open-categories-btn
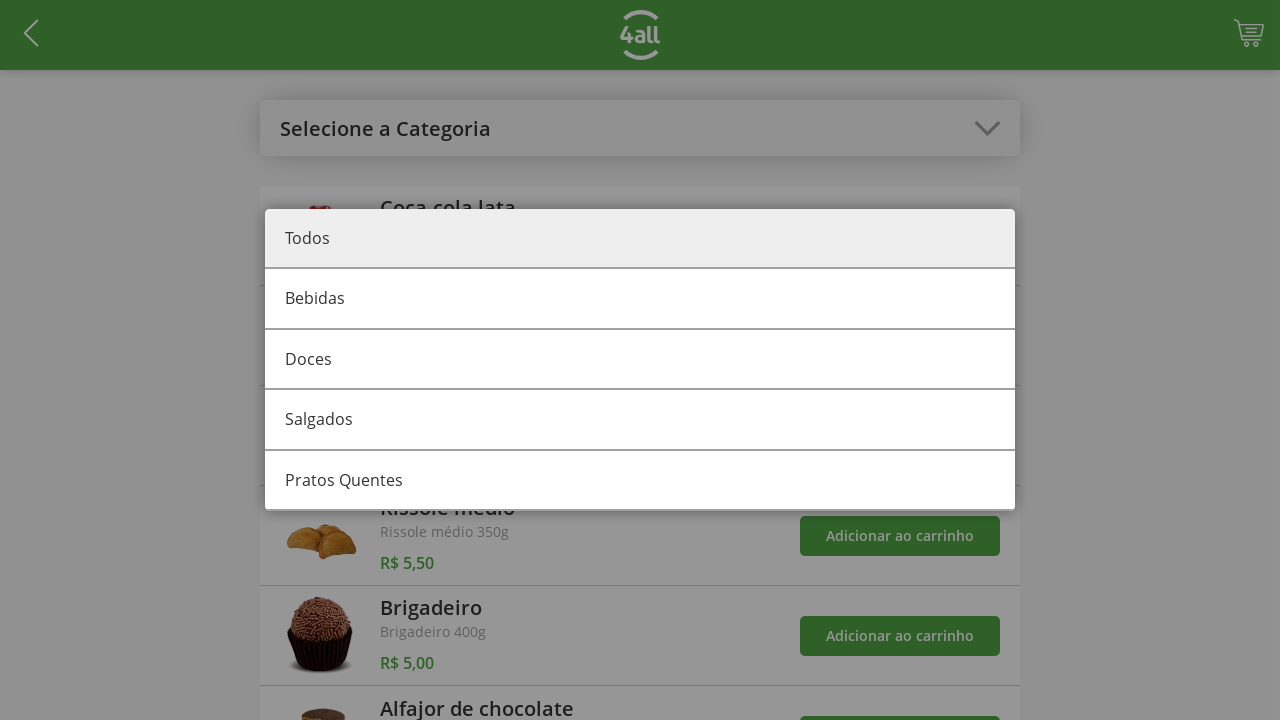

Selected 'Bebidas' (Drinks) category at (640, 300) on #category-0
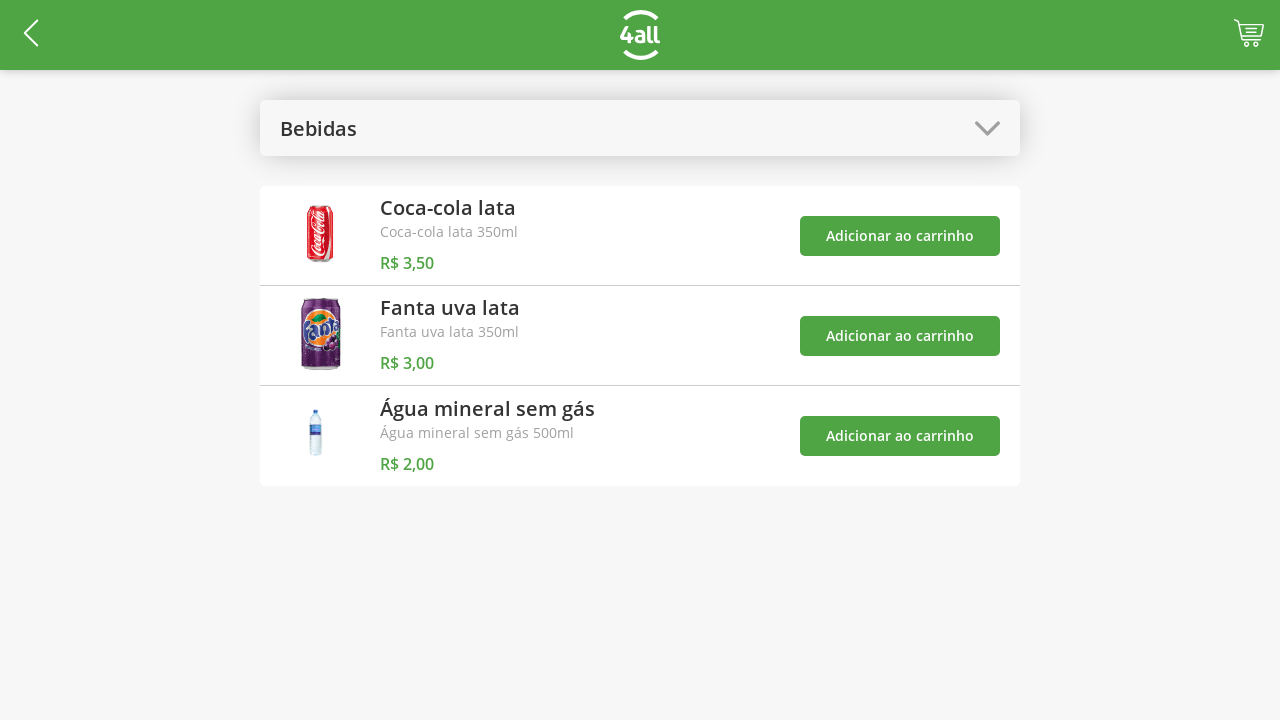

Added first drink product to cart at (900, 236) on #add-product-0-btn
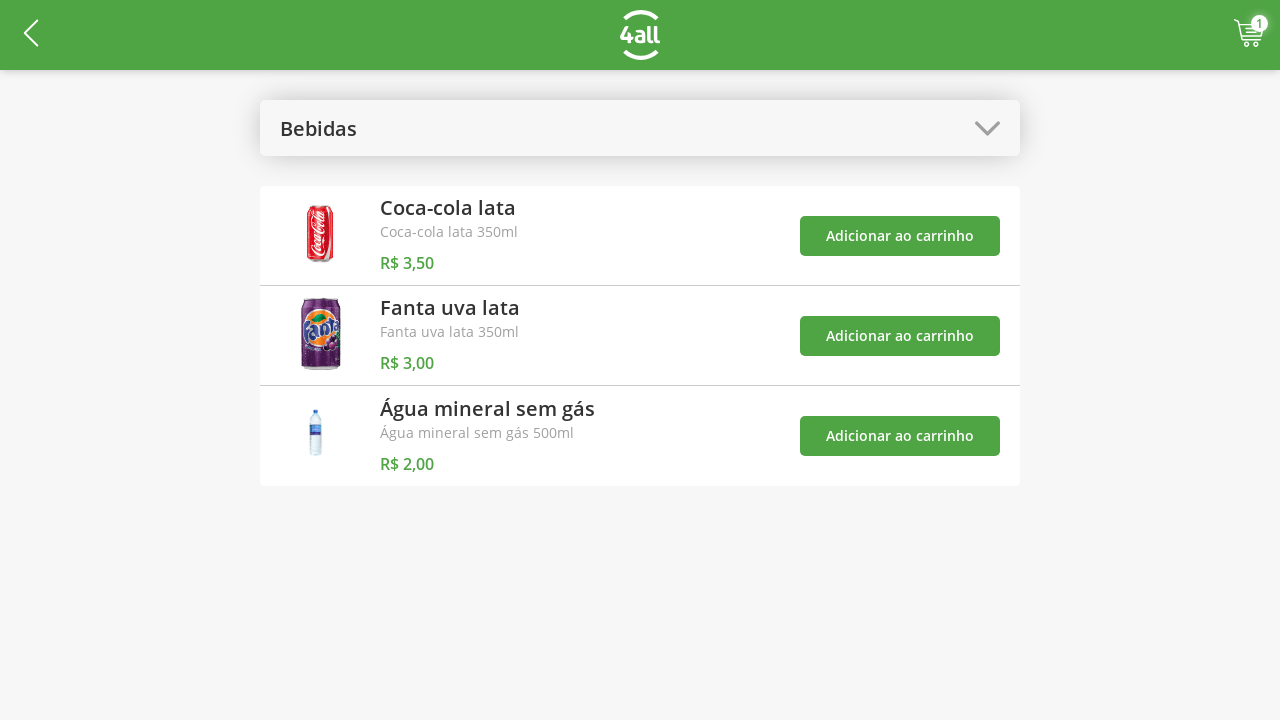

Added second drink product to cart at (900, 336) on #add-product-1-btn
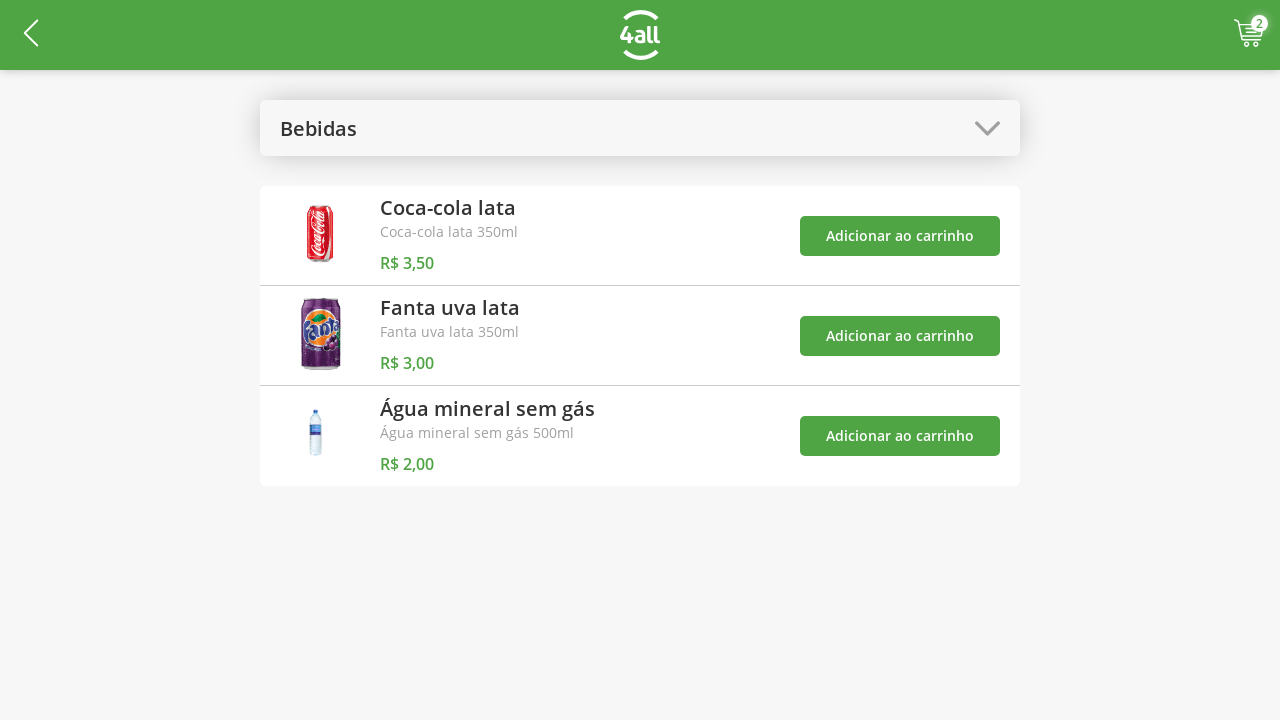

Added third drink product to cart at (900, 436) on #add-product-2-btn
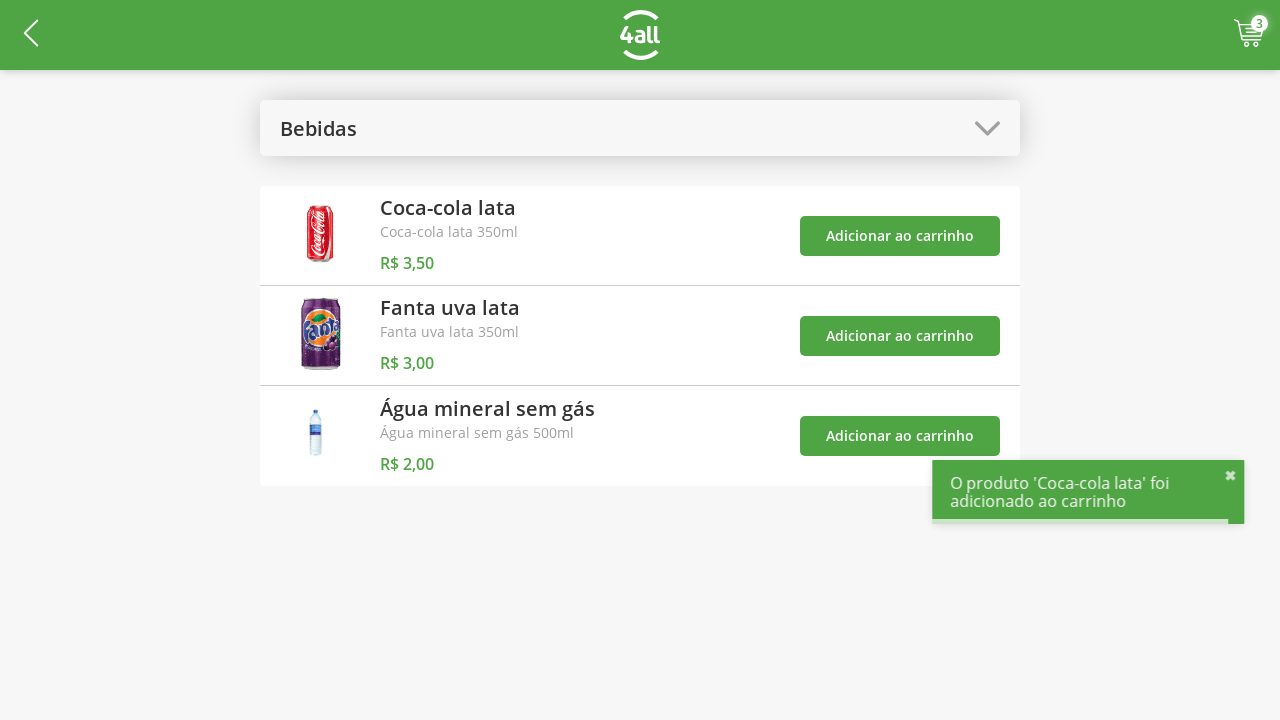

Opened categories dropdown again at (640, 128) on #open-categories-btn
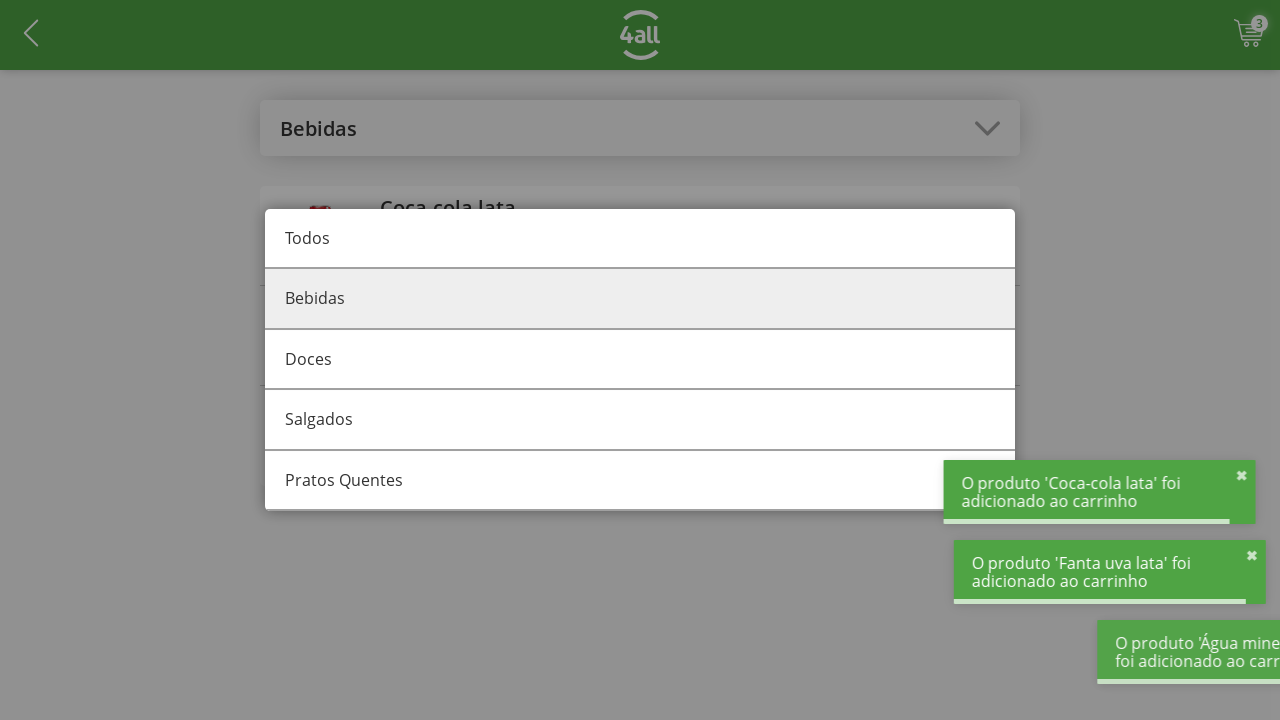

Selected 'All' category at (640, 239) on #category-all
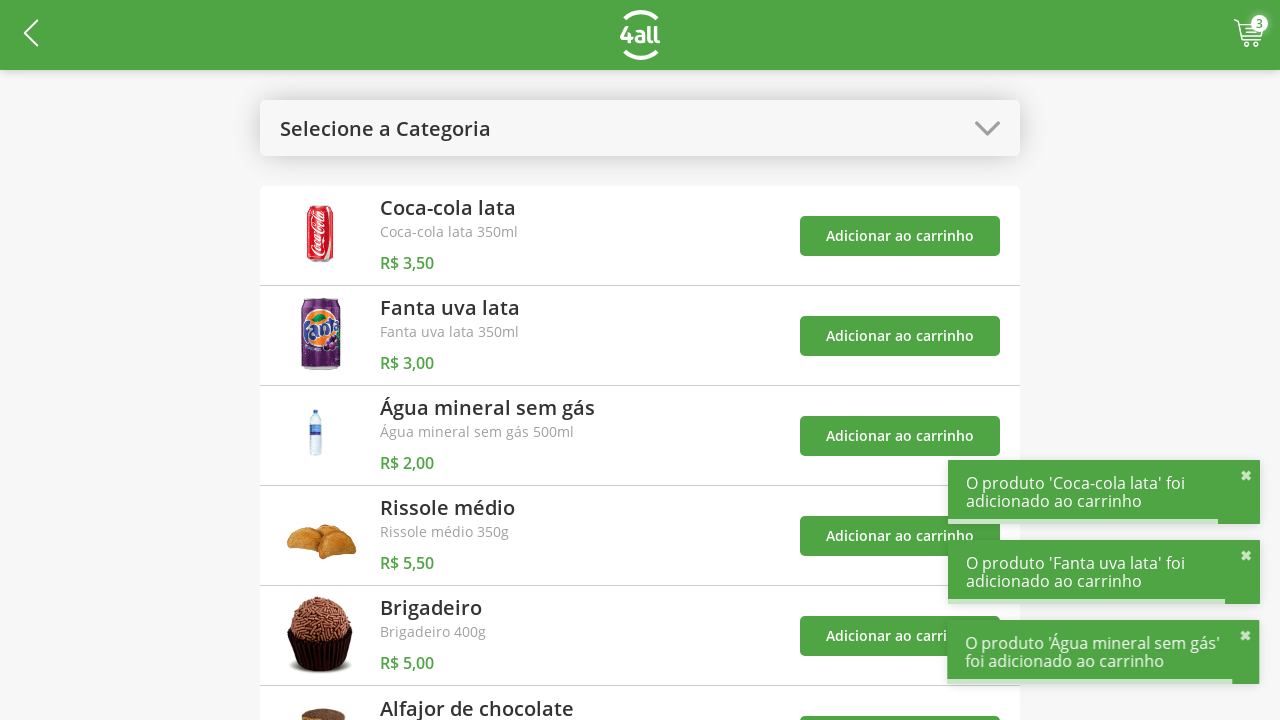

Added 'Rissole médio' product to cart at (900, 536) on #add-product-3-btn
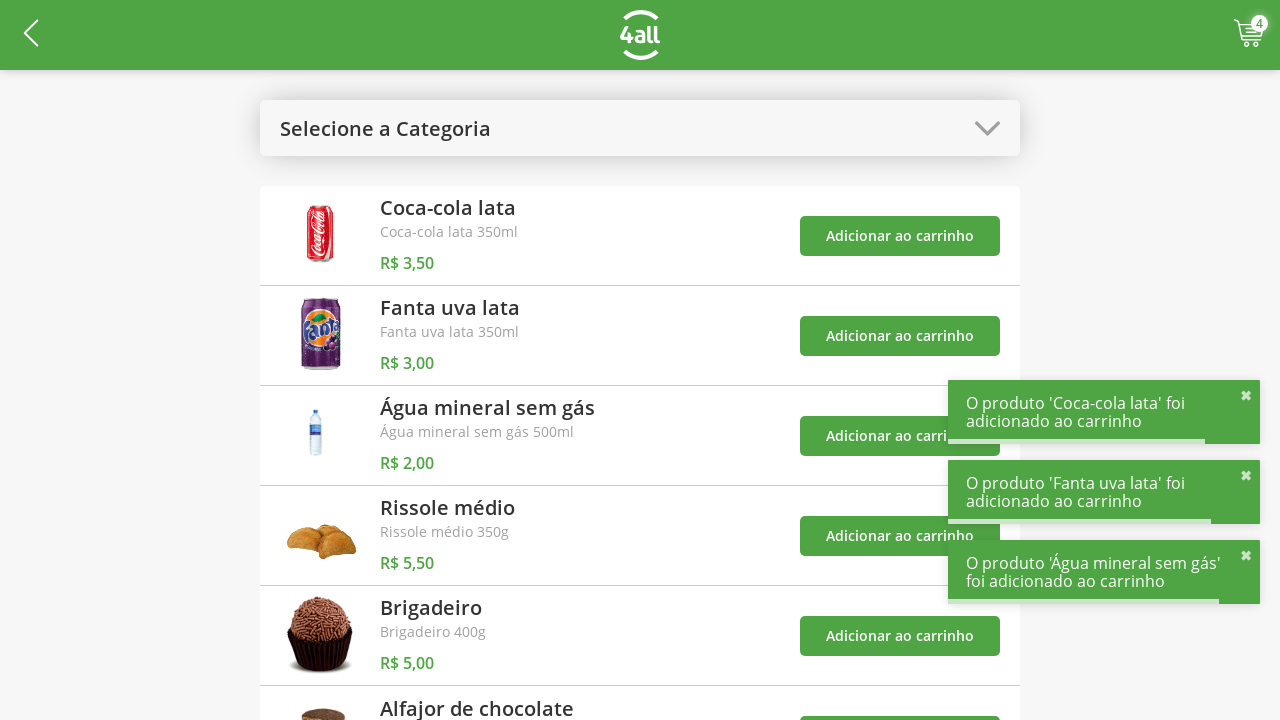

Opened shopping cart at (1249, 35) on #cart-btn
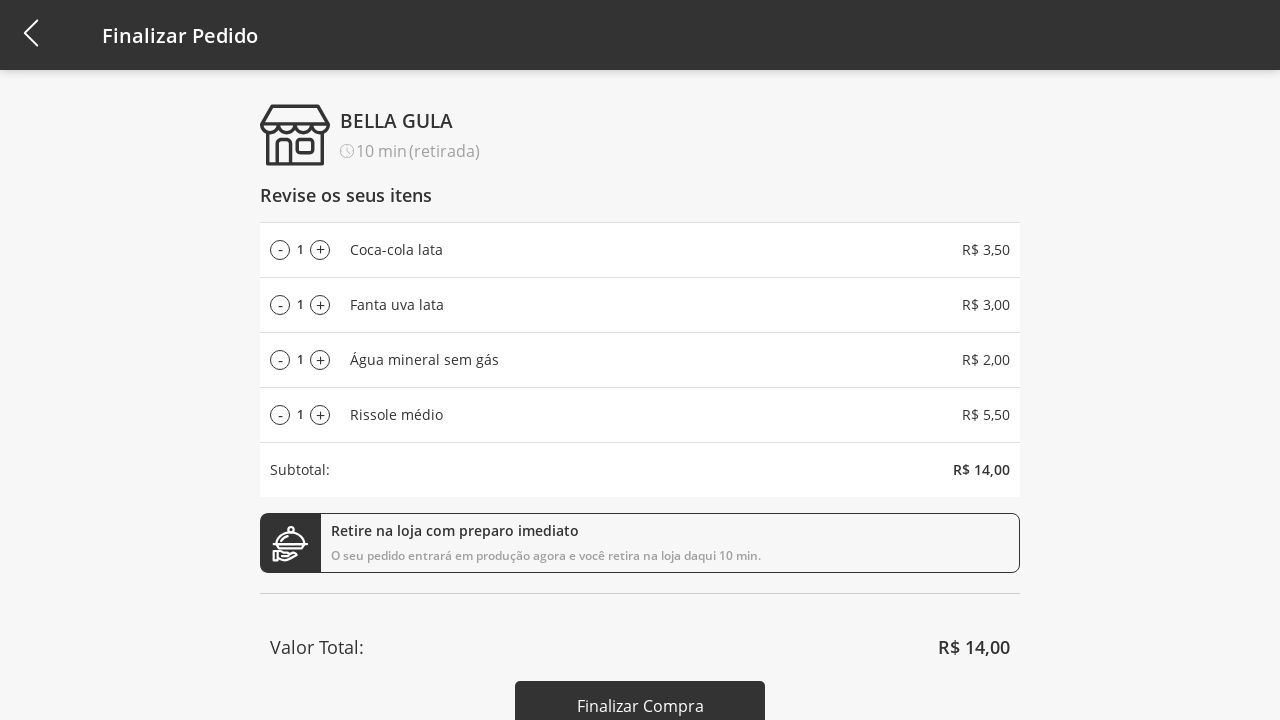

Increased 'Rissole médio' quantity (click 1 of 8) at (320, 415) on #add-product-3-qtd
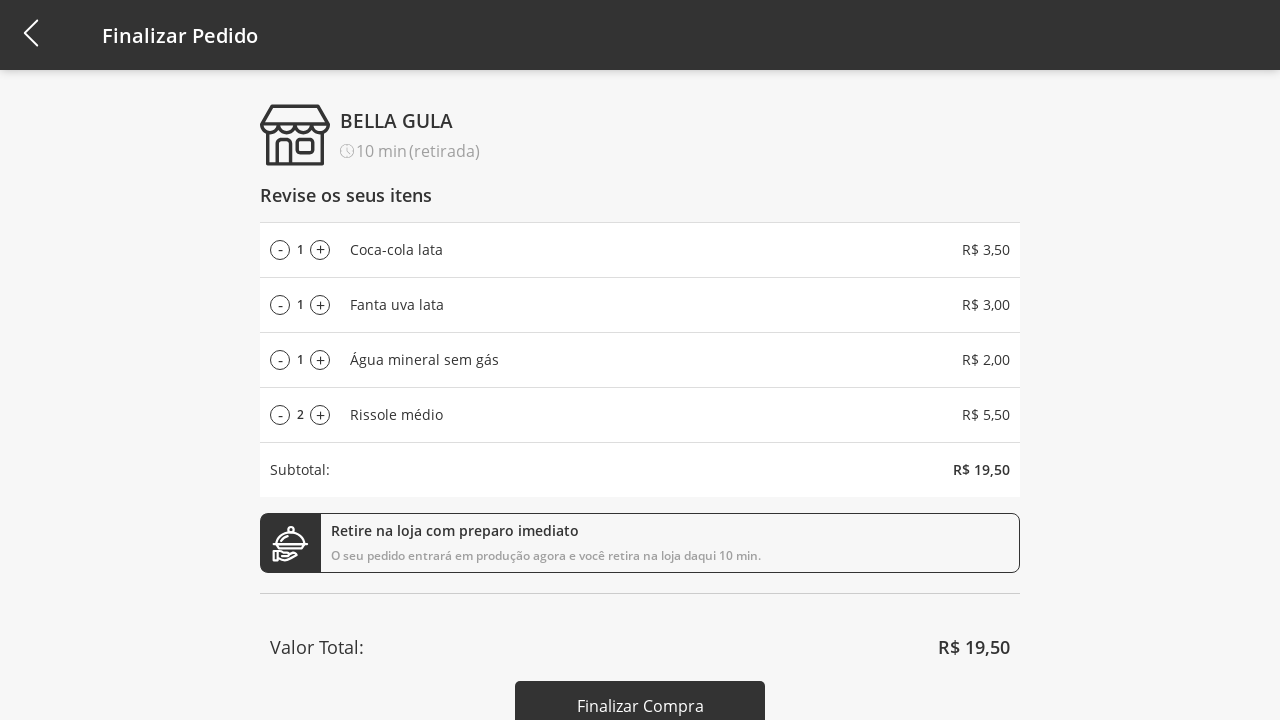

Increased 'Rissole médio' quantity (click 2 of 8) at (320, 415) on #add-product-3-qtd
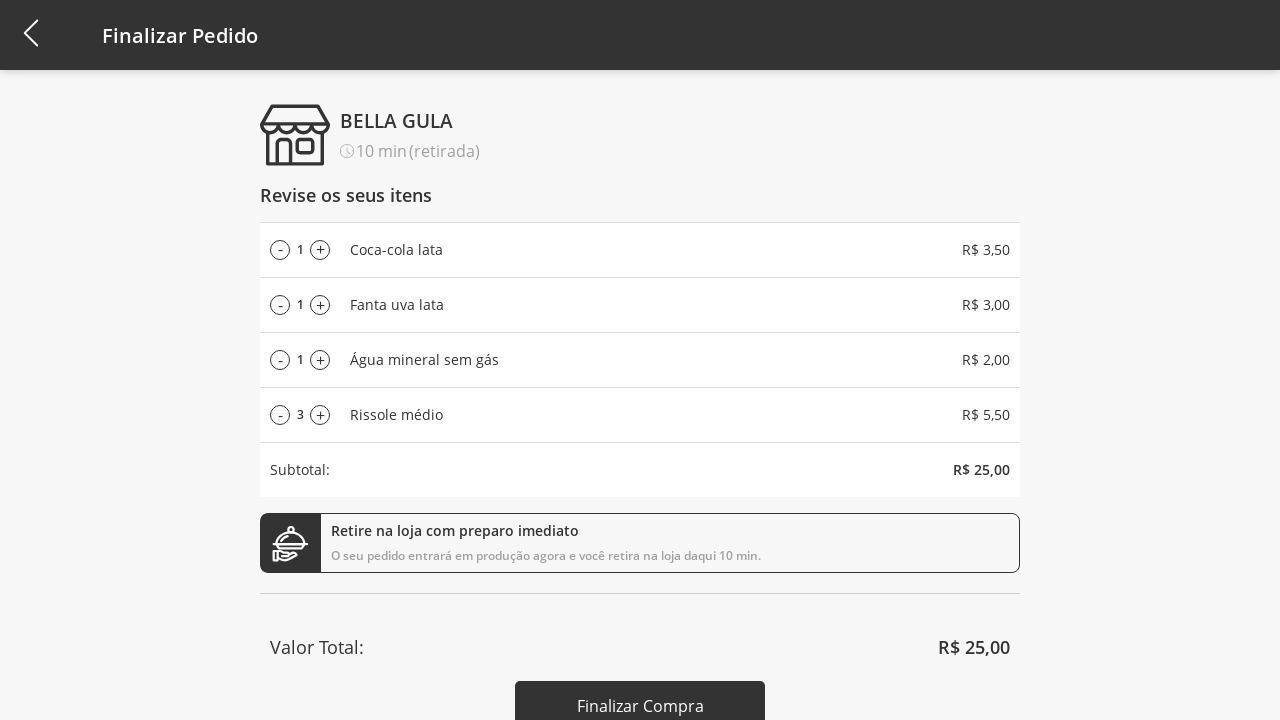

Increased 'Rissole médio' quantity (click 3 of 8) at (320, 415) on #add-product-3-qtd
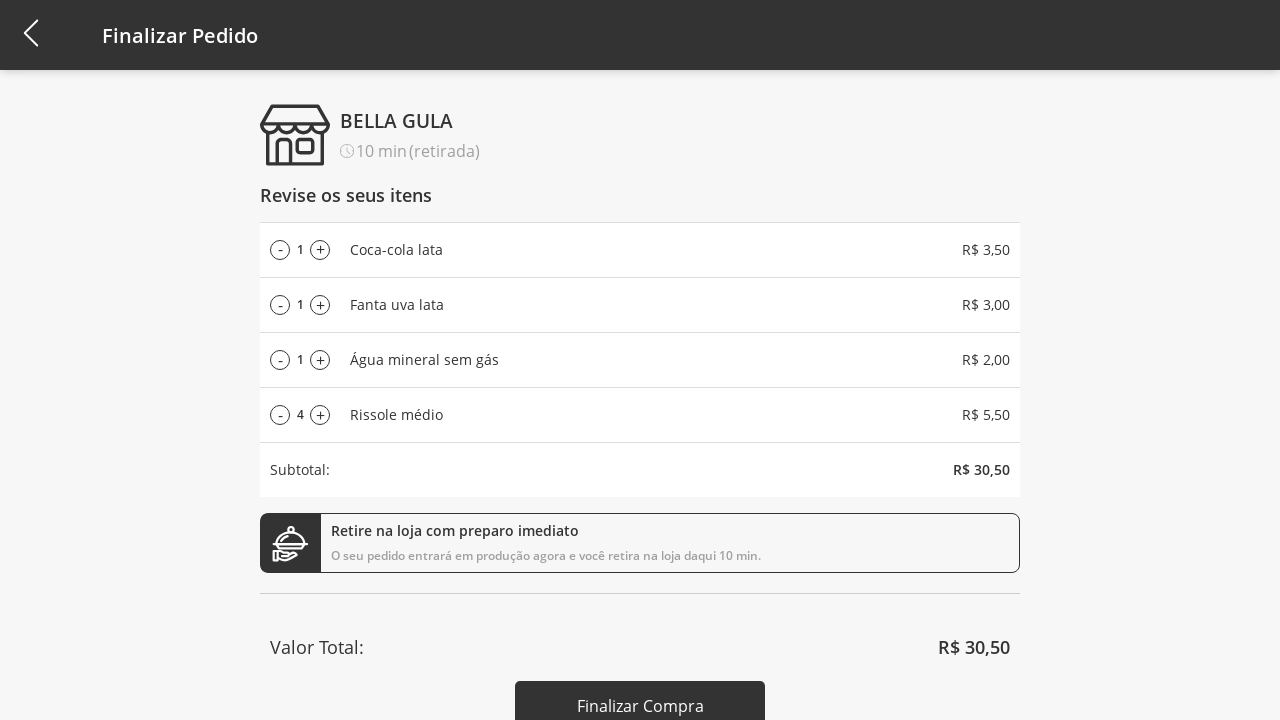

Increased 'Rissole médio' quantity (click 4 of 8) at (320, 415) on #add-product-3-qtd
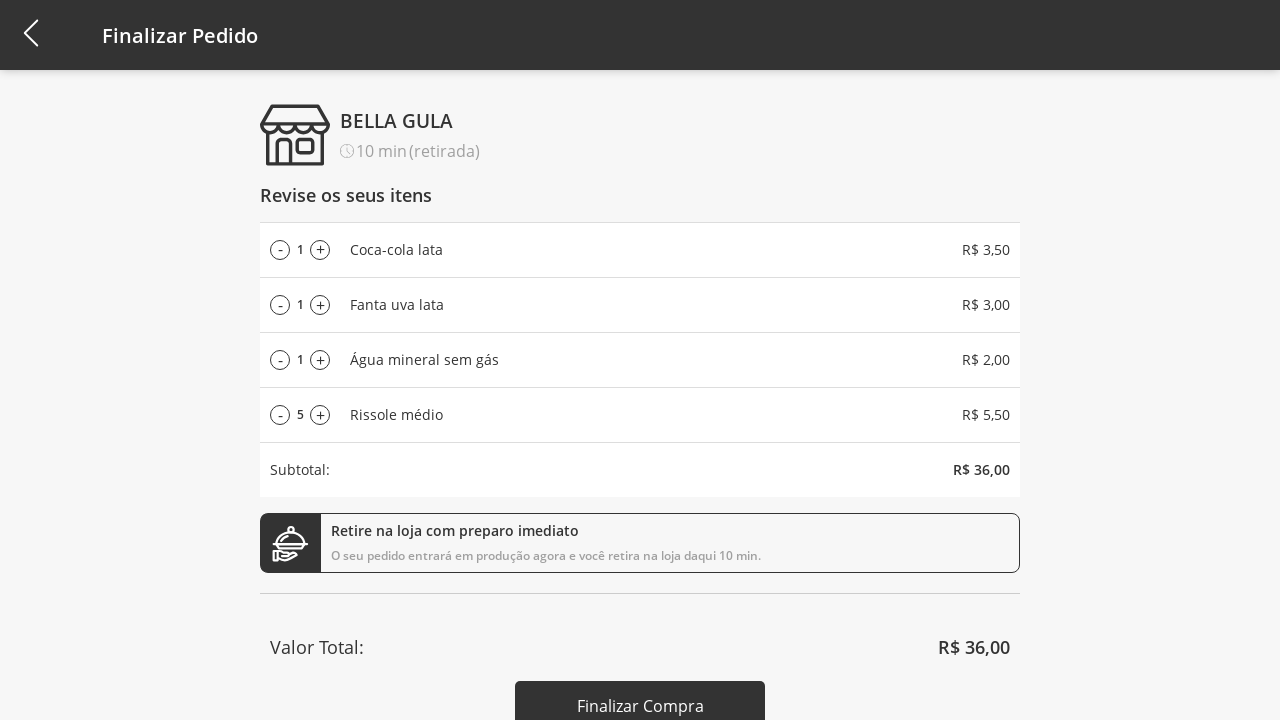

Increased 'Rissole médio' quantity (click 5 of 8) at (320, 415) on #add-product-3-qtd
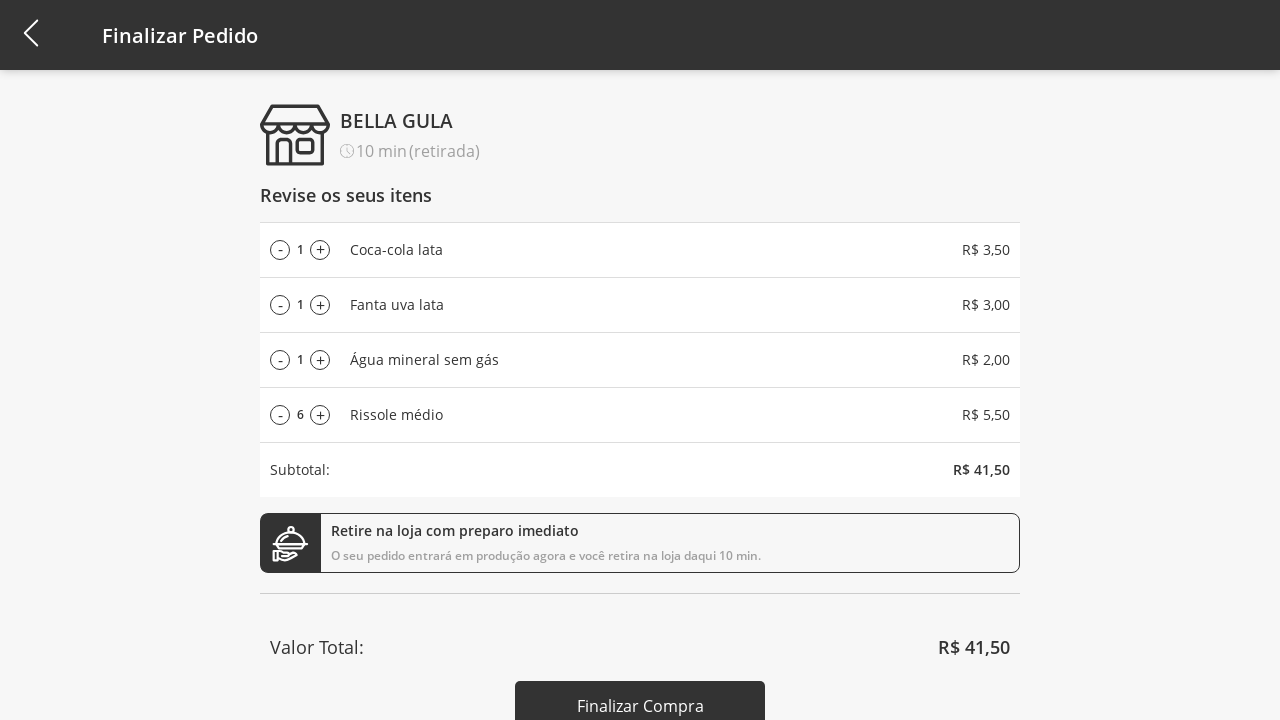

Increased 'Rissole médio' quantity (click 6 of 8) at (320, 415) on #add-product-3-qtd
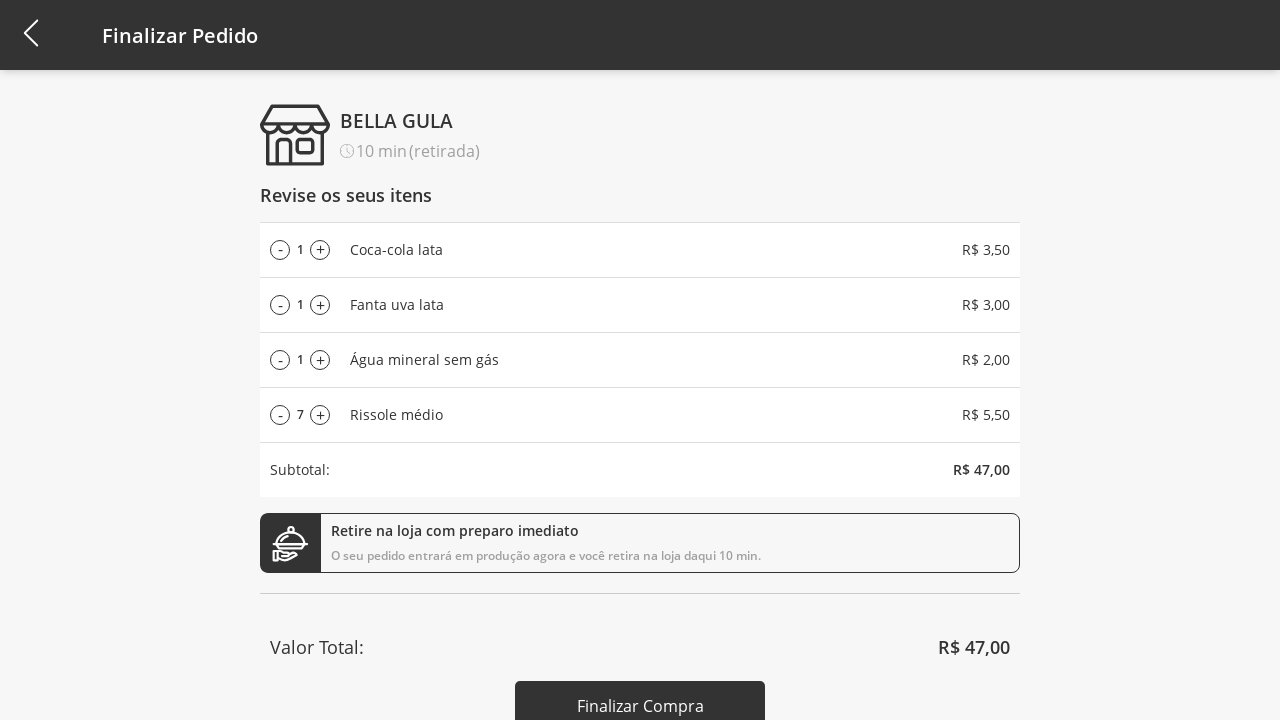

Increased 'Rissole médio' quantity (click 7 of 8) at (320, 415) on #add-product-3-qtd
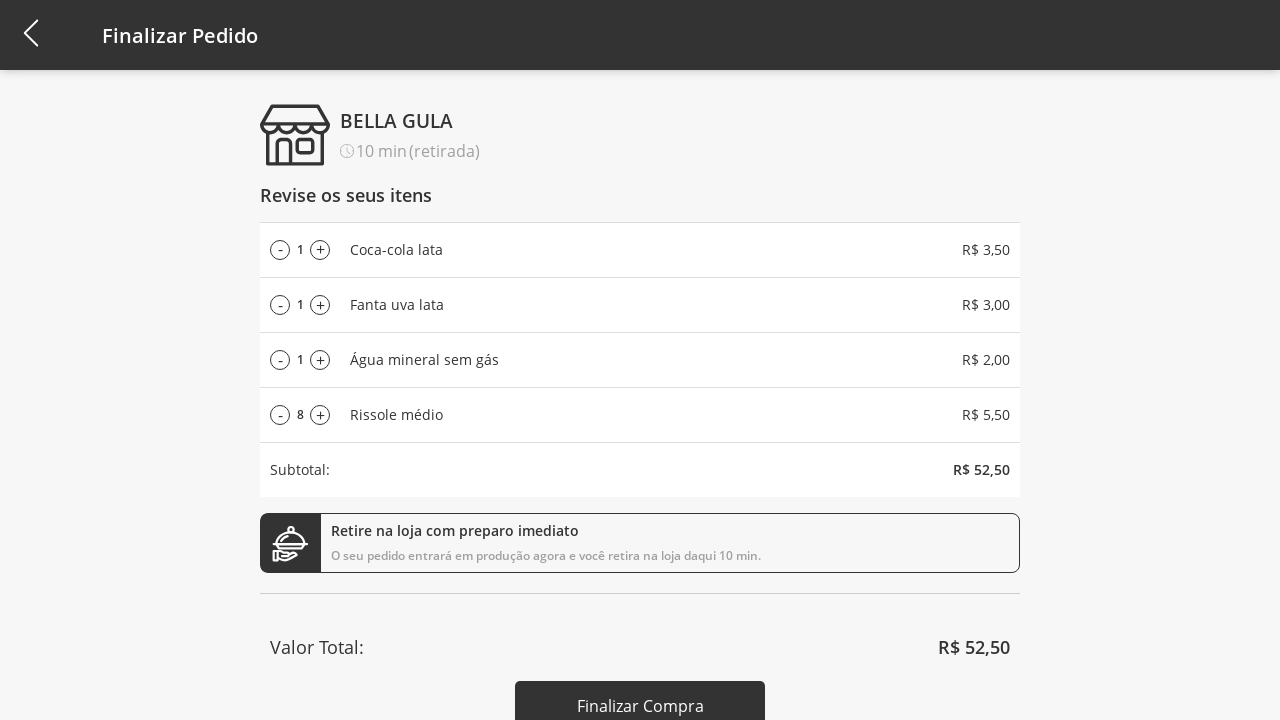

Increased 'Rissole médio' quantity (click 8 of 8) at (320, 415) on #add-product-3-qtd
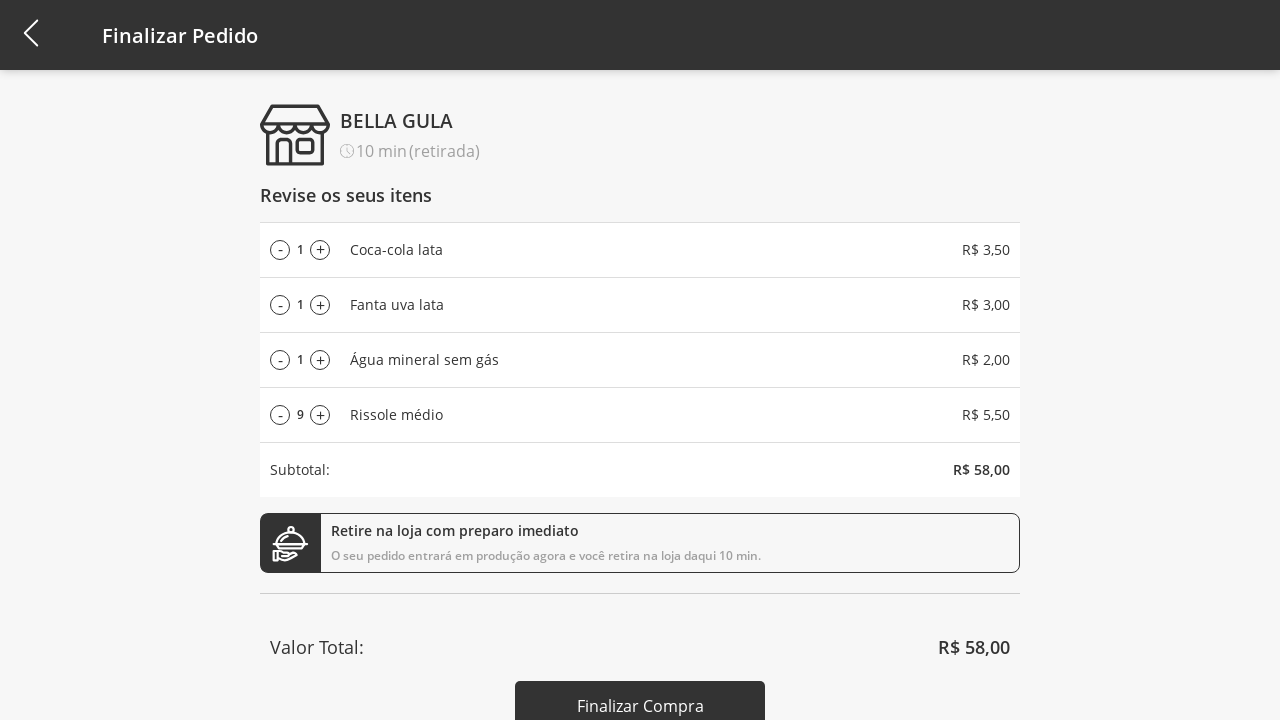

Decreased 'Rissole médio' quantity (click 1 of 4) at (280, 415) on #remove-product-3-qtd
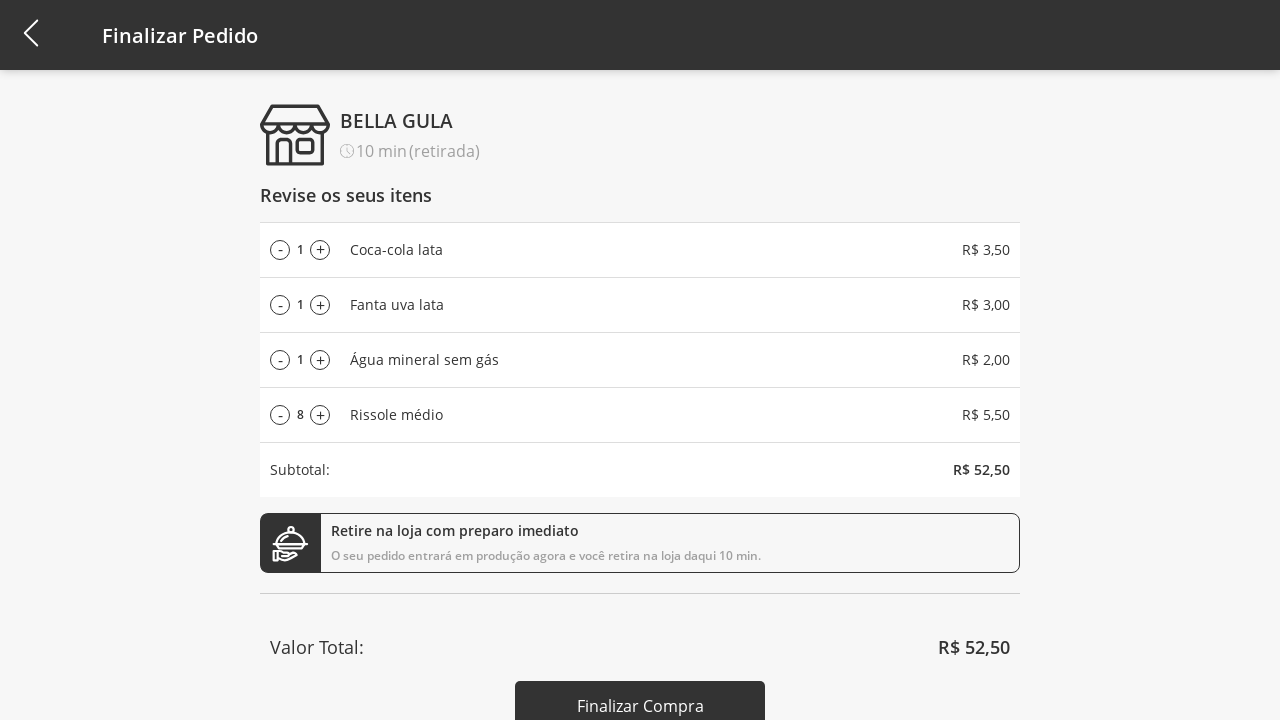

Decreased 'Rissole médio' quantity (click 2 of 4) at (280, 415) on #remove-product-3-qtd
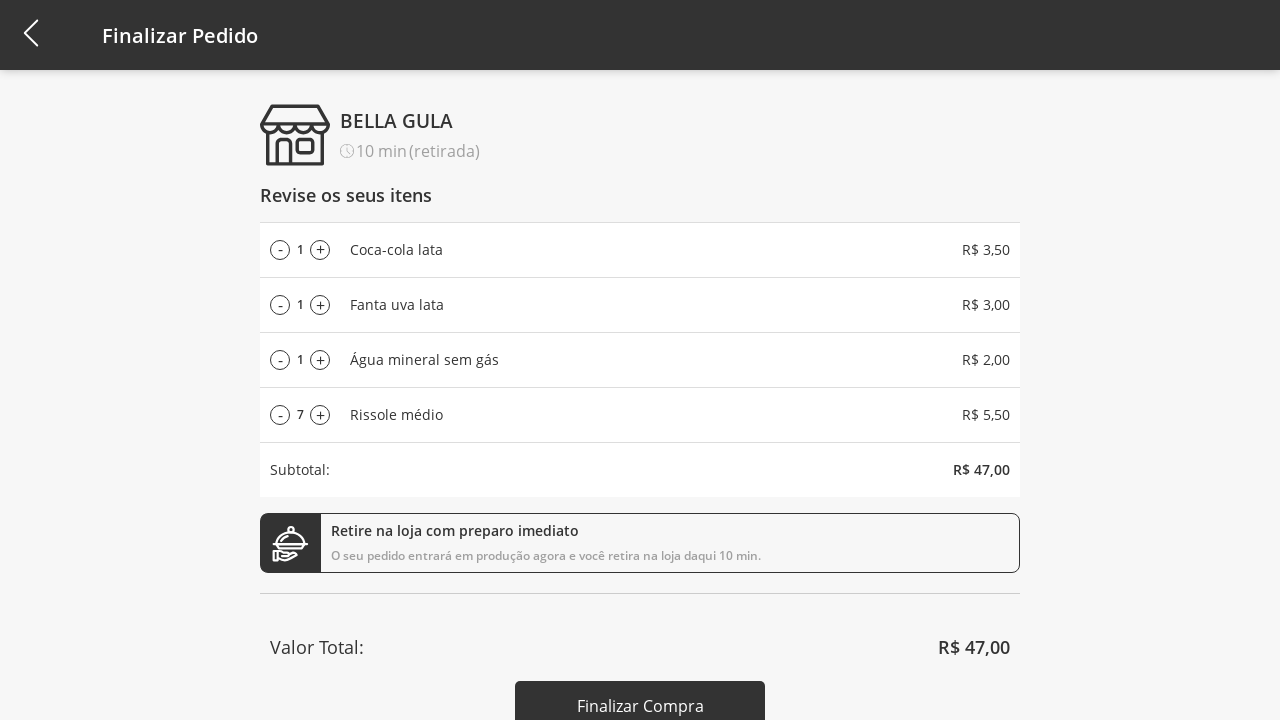

Decreased 'Rissole médio' quantity (click 3 of 4) at (280, 415) on #remove-product-3-qtd
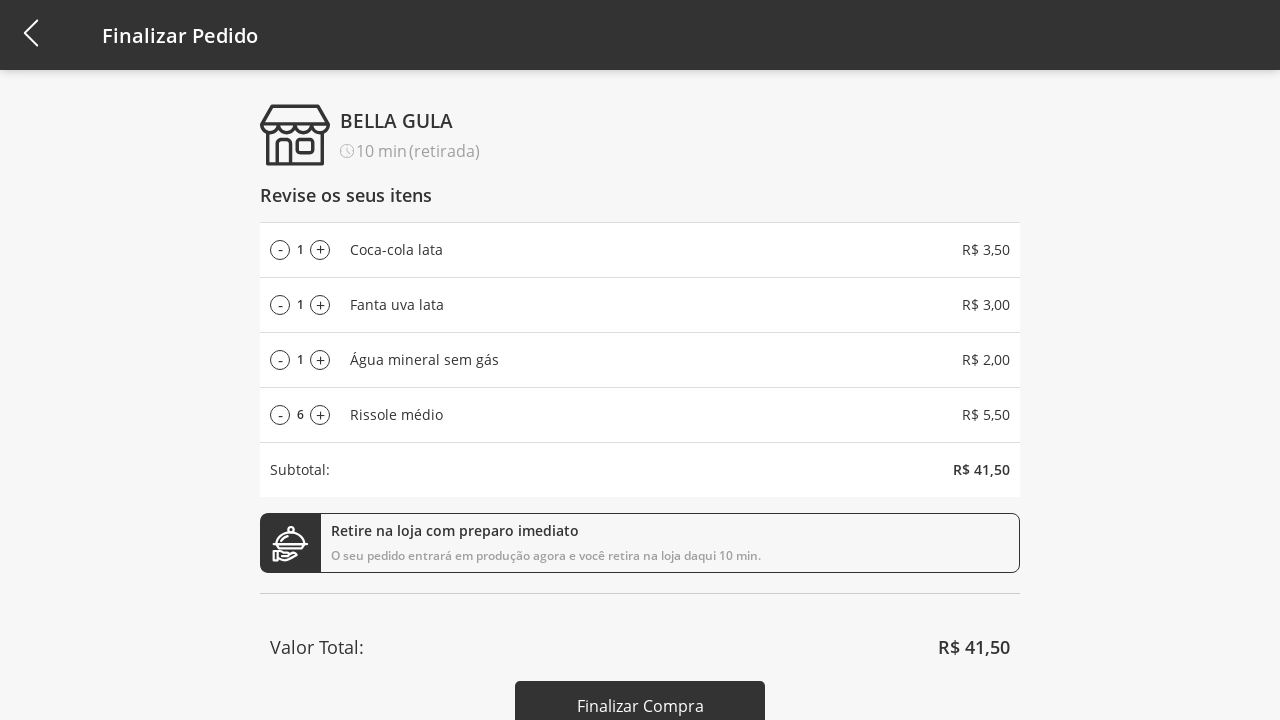

Decreased 'Rissole médio' quantity (click 4 of 4) at (280, 415) on #remove-product-3-qtd
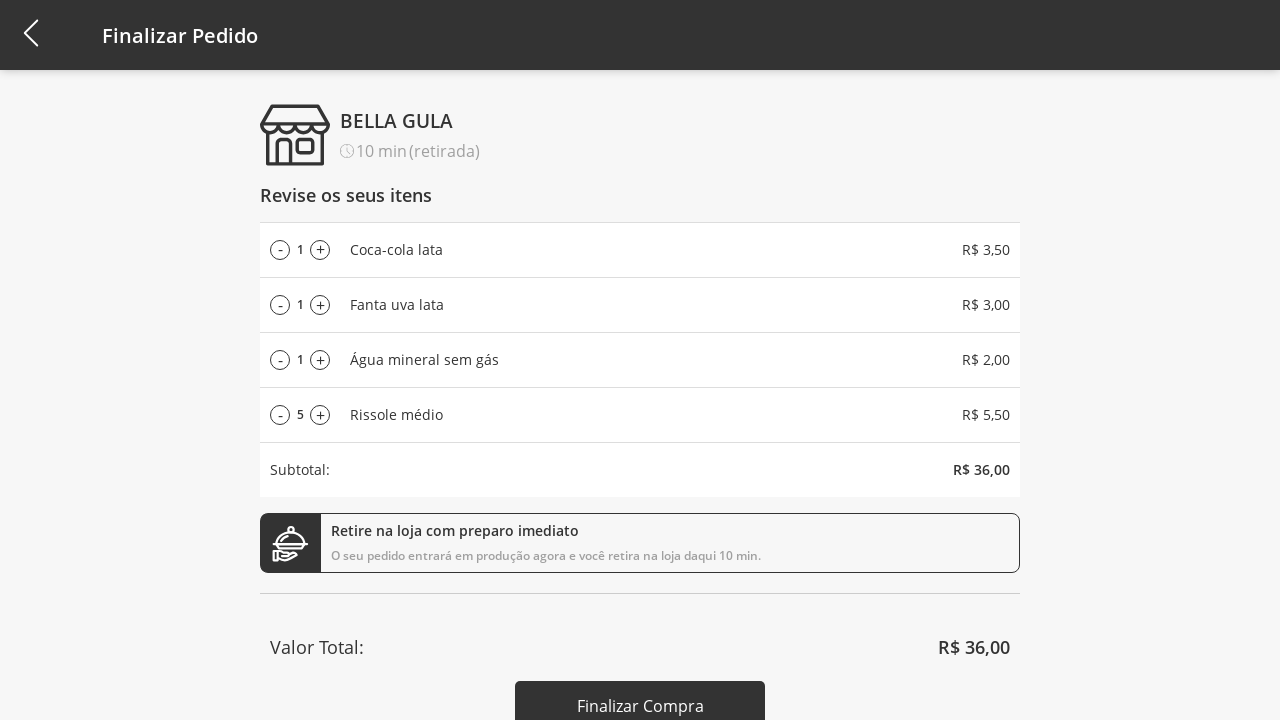

Total price updated and displayed
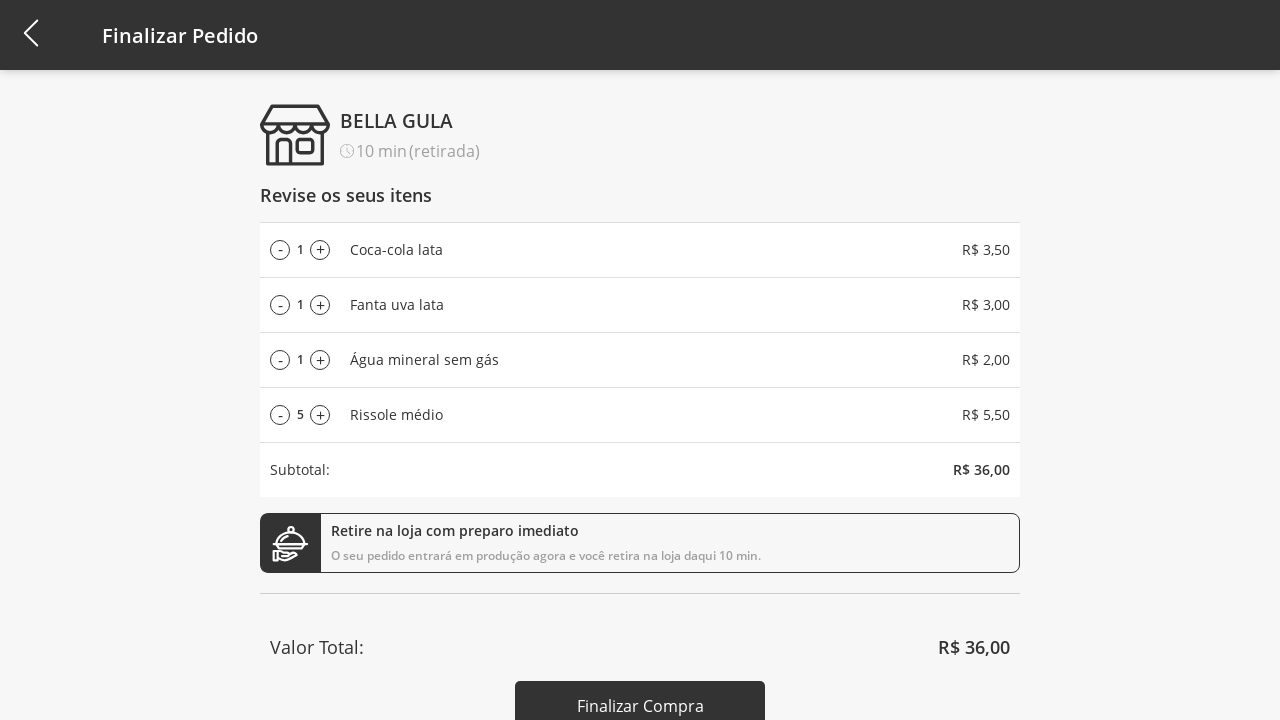

Clicked 'Finish checkout' button to complete purchase at (640, 695) on #finish-checkout-button
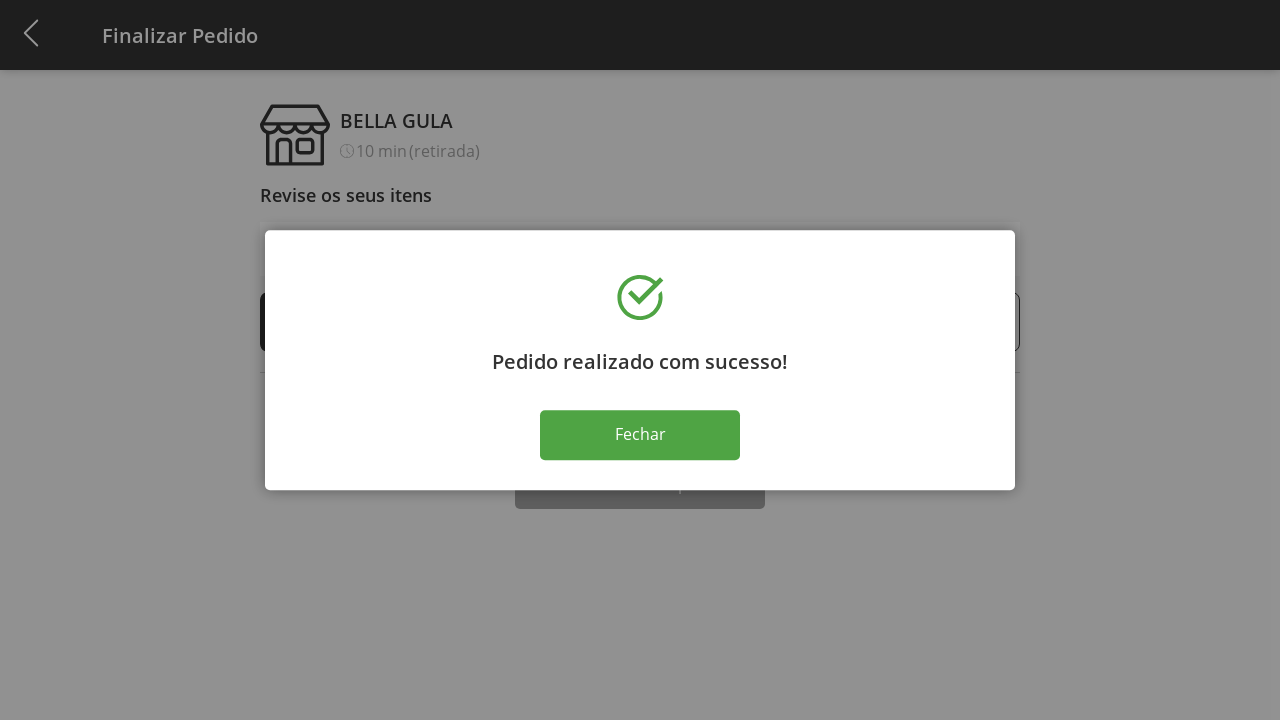

Success modal appeared confirming order completion
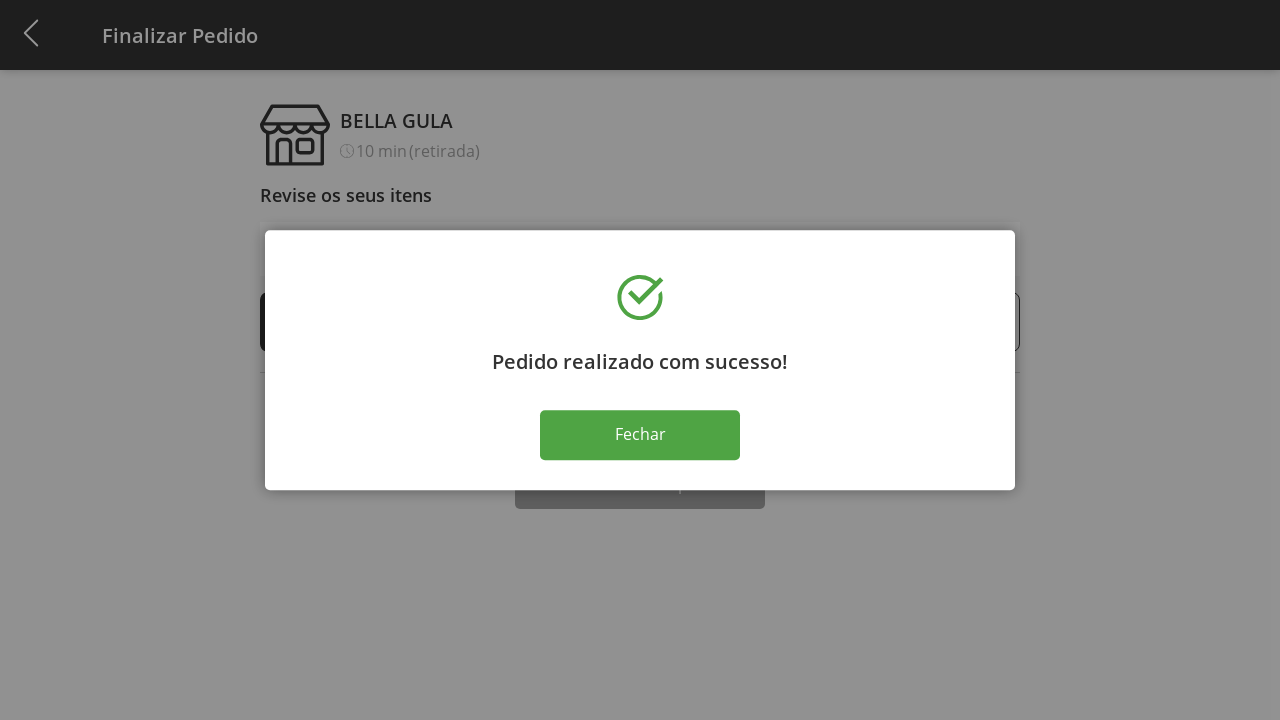

Closed success modal at (640, 435) on .close-modal
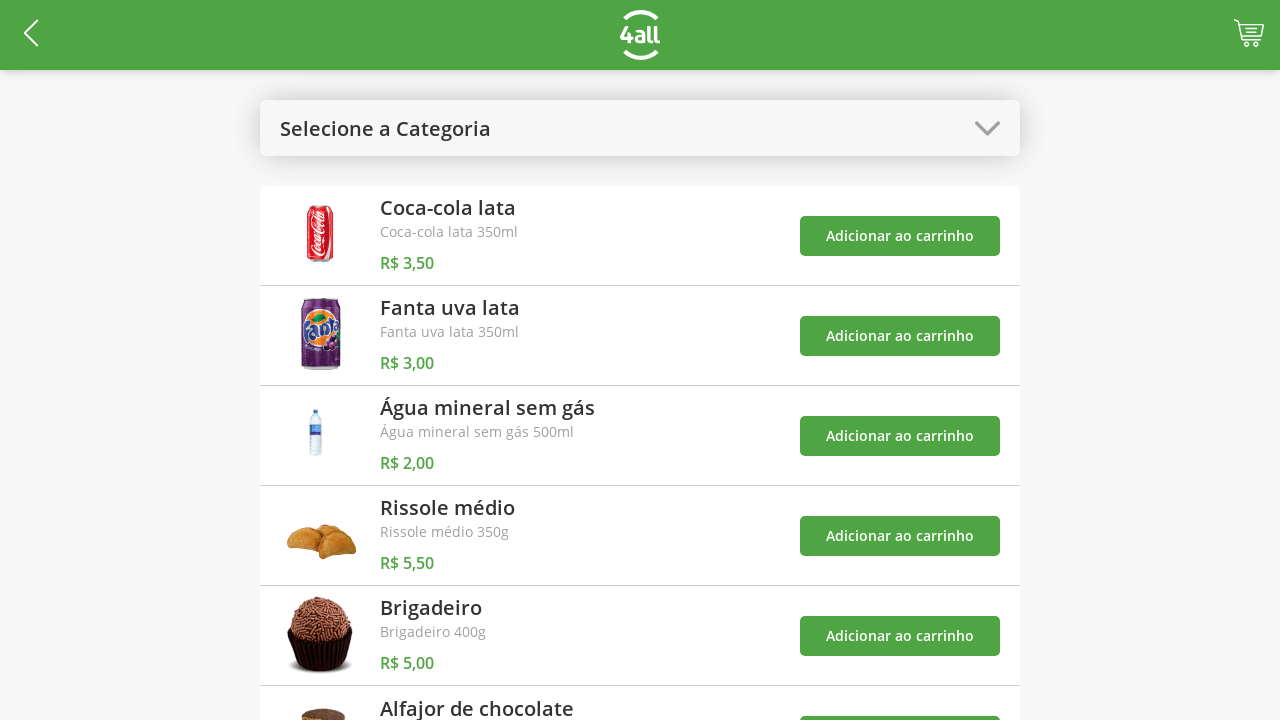

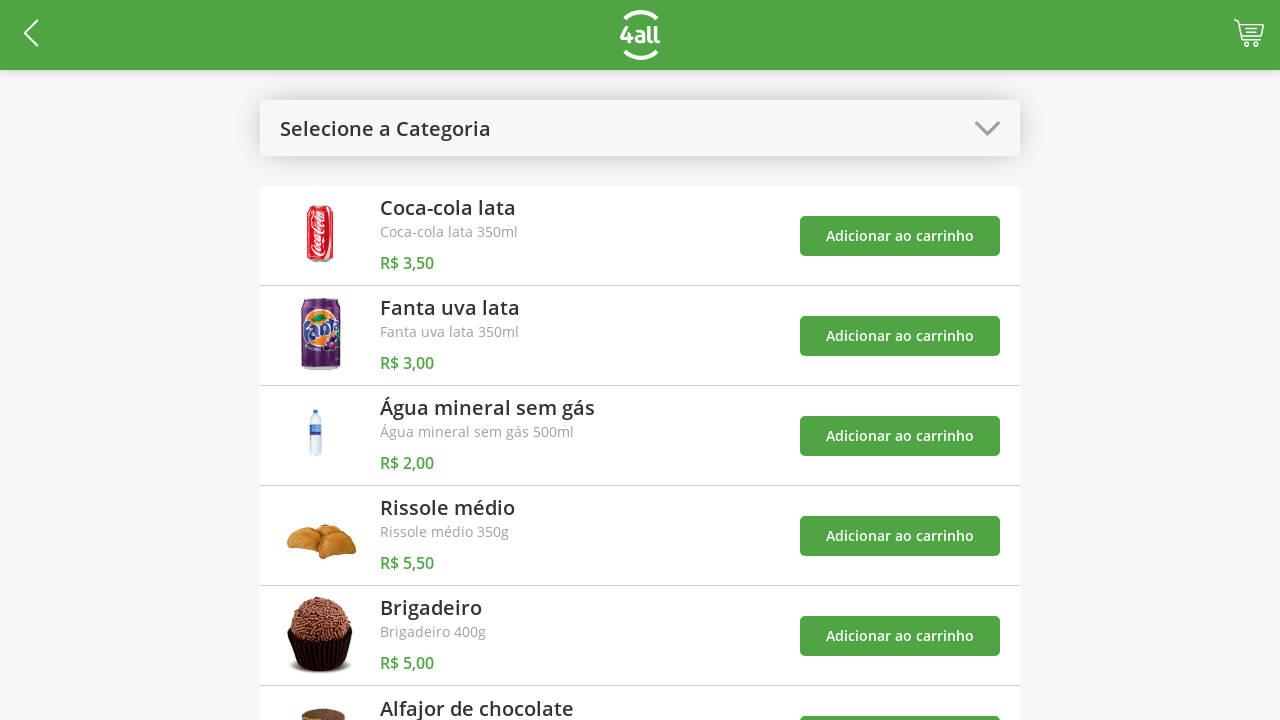